Tests the Google Arts & Culture coloring book game by starting the game, selecting a coloring template, choosing colors, and clicking on the canvas to color different areas.

Starting URL: https://artsandculture.google.com/experiment/art-coloring-book-panda-edition/awFPhi2Oa6Ao2g

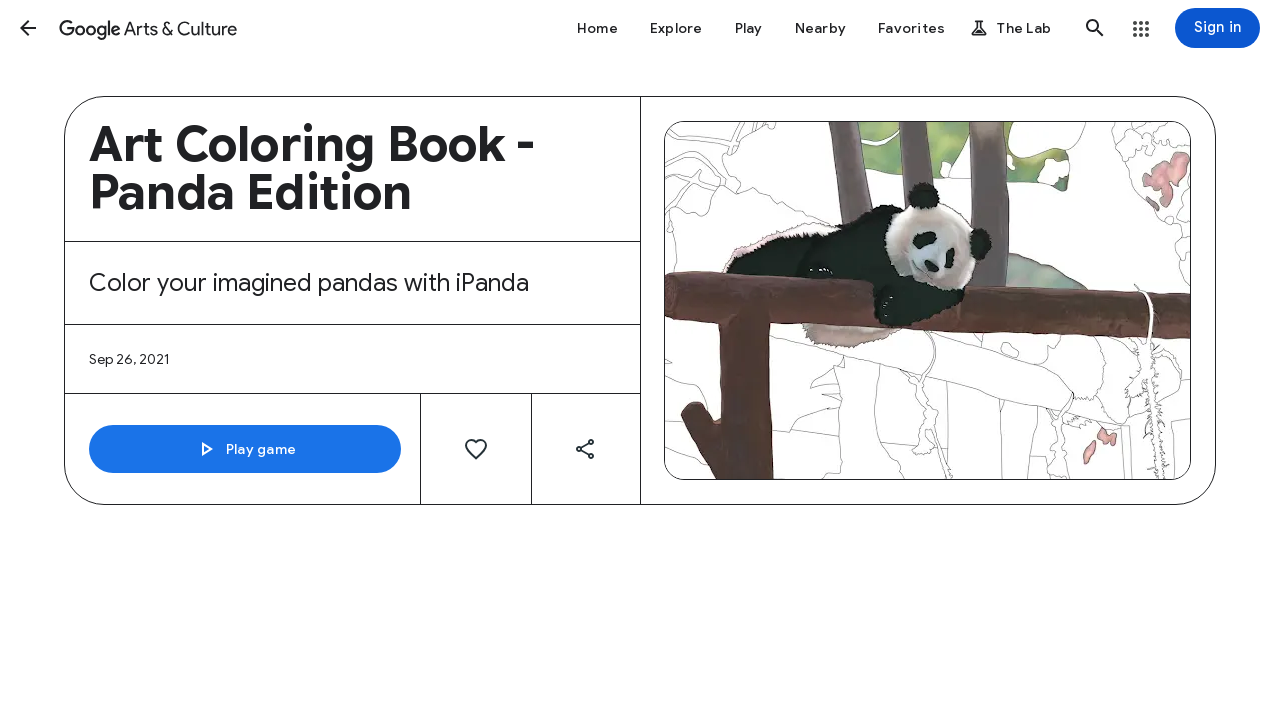

Clicked 'Play game' button to start the coloring book game at (245, 449) on internal:role=button[name="Play game"i]
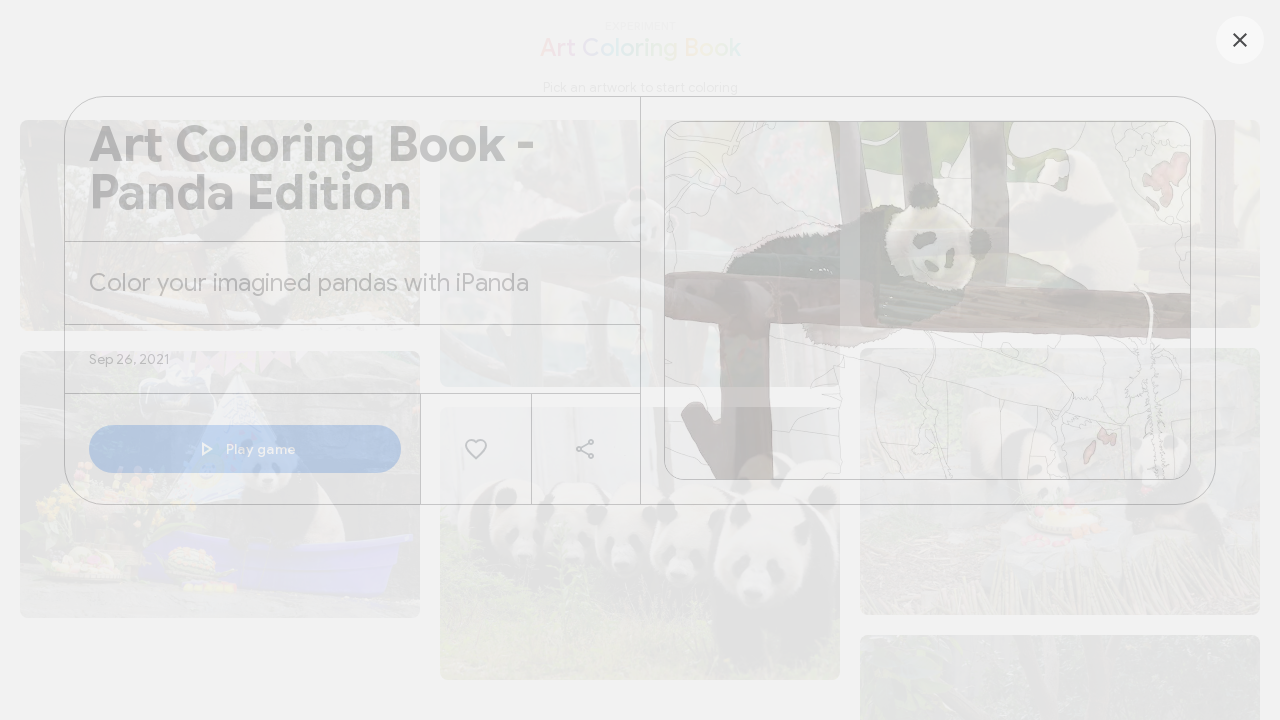

Selected the 4th coloring template (panda) at (640, 253) on iframe >> internal:control=enter-frame >> div:nth-child(4) > img
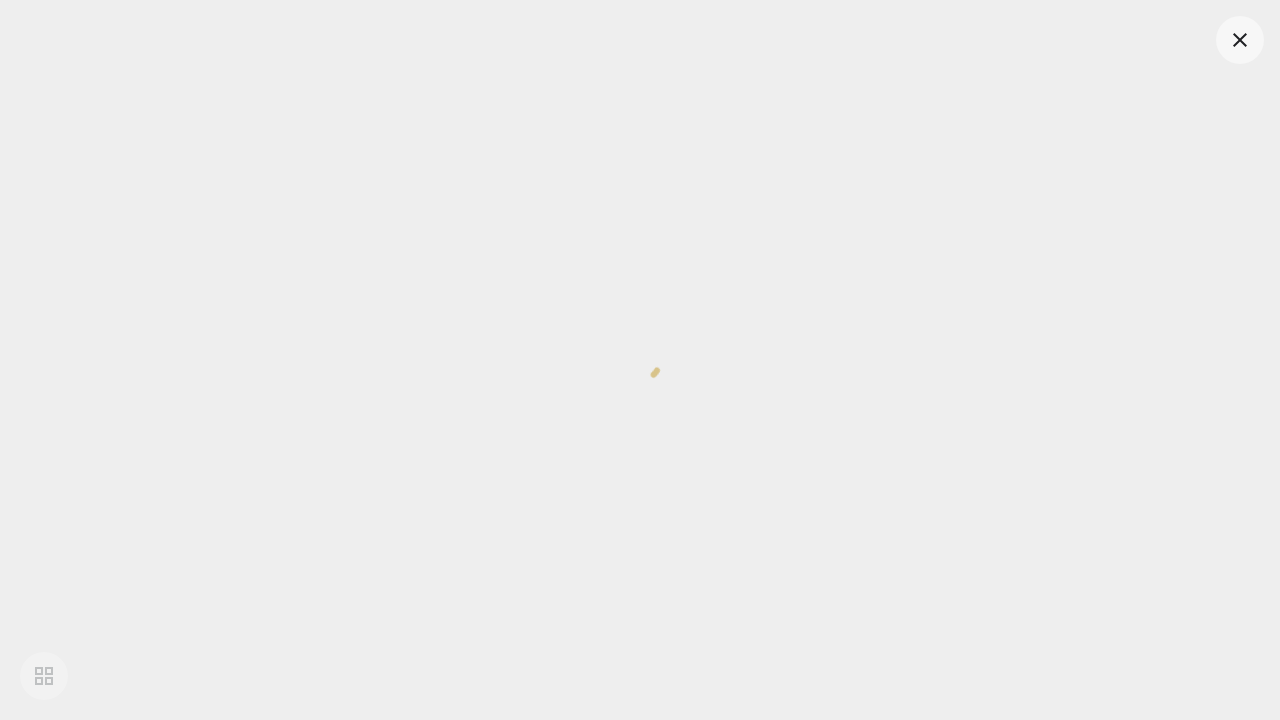

Selected coral/red color (#e87669) at (388, 678) on iframe >> internal:control=enter-frame >> internal:role=button[name="Change colo
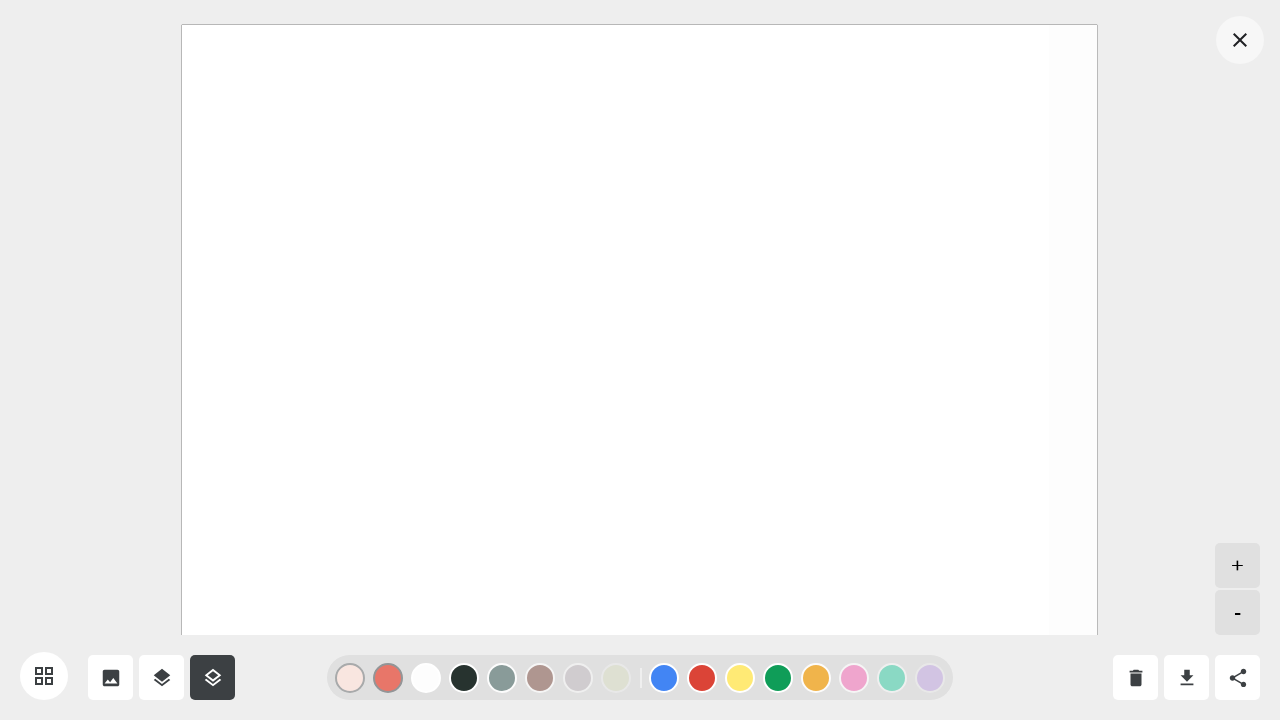

Clicked on canvas at position (451, 364) to apply coral/red color at (451, 364) on iframe >> internal:control=enter-frame >> canvas >> nth=1
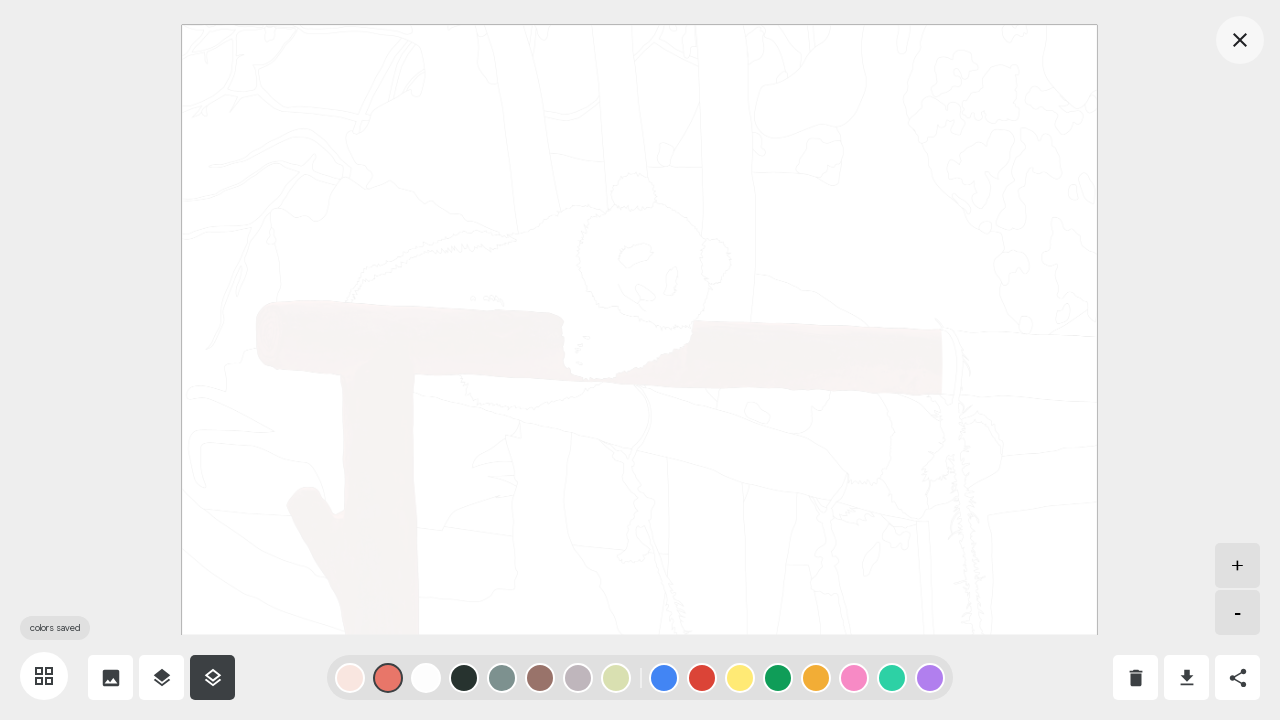

Selected dark green color (#27332f) at (464, 678) on iframe >> internal:control=enter-frame >> internal:role=button[name="Change colo
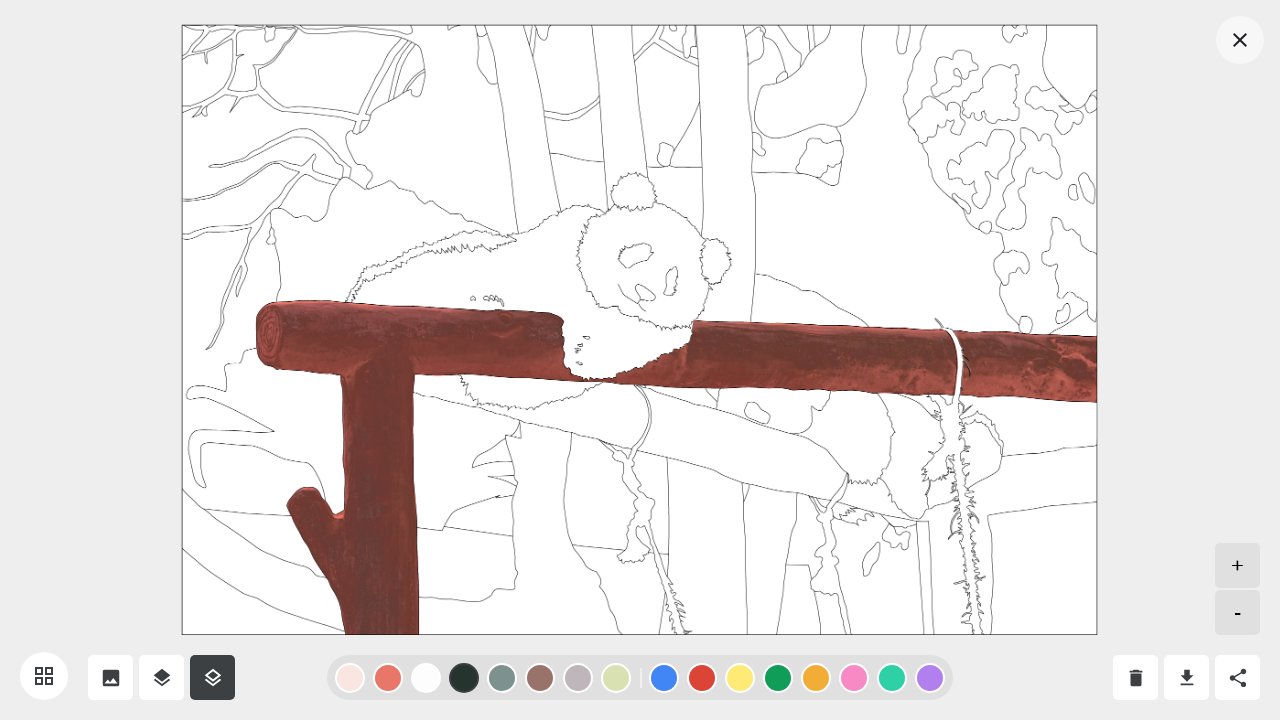

Clicked on canvas at position (630, 257) to apply dark green color at (630, 257) on iframe >> internal:control=enter-frame >> canvas >> nth=1
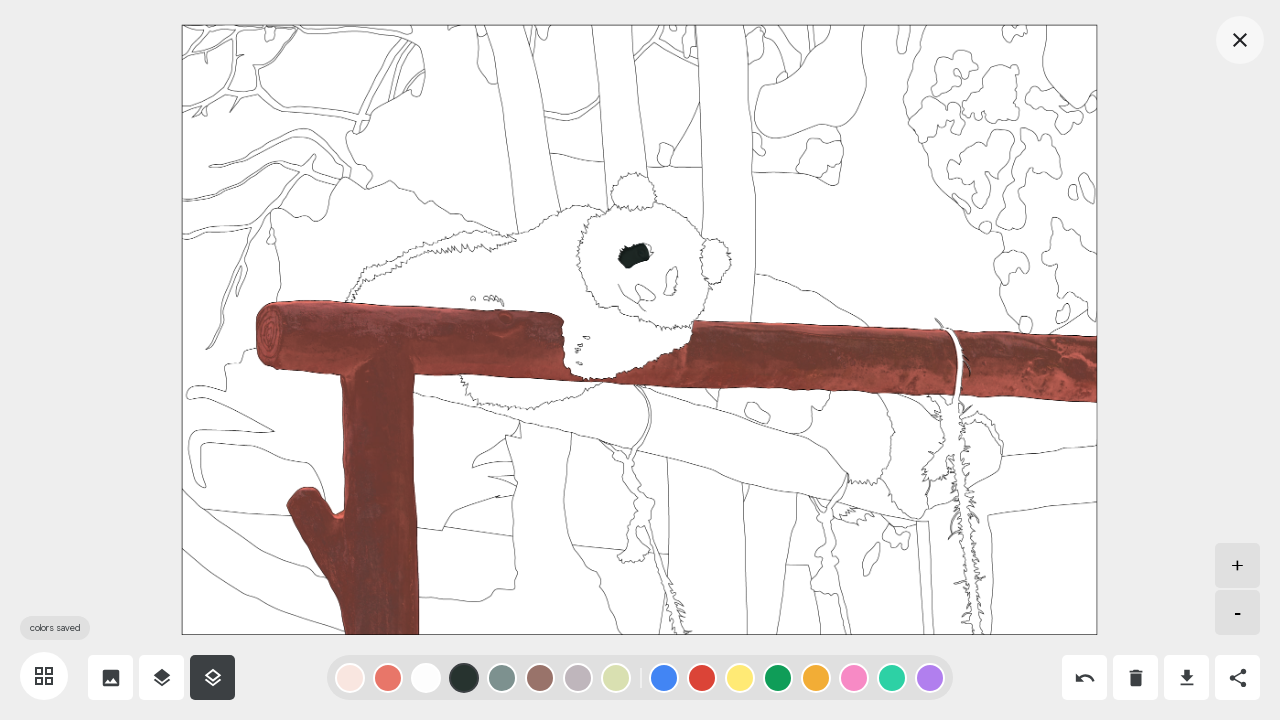

Clicked on canvas at position (674, 282) to apply dark green color at (674, 282) on iframe >> internal:control=enter-frame >> canvas >> nth=1
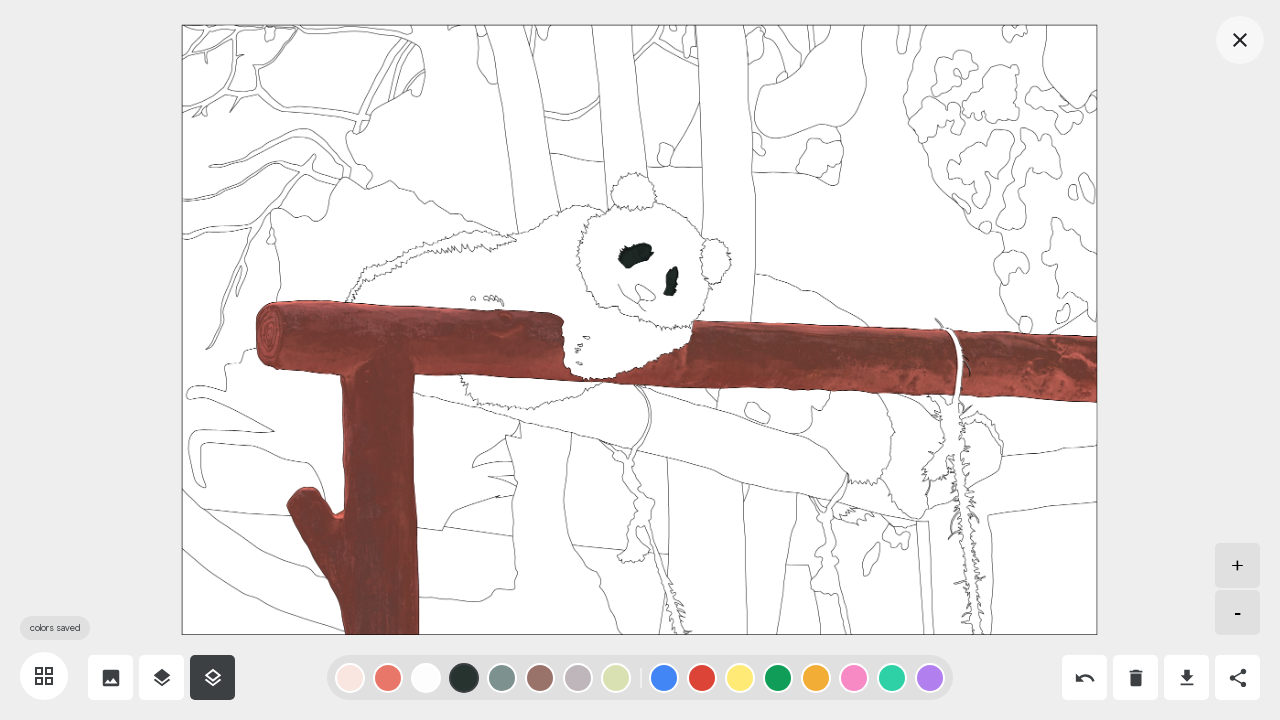

Clicked on canvas at position (519, 516) to apply dark green color at (519, 516) on iframe >> internal:control=enter-frame >> canvas >> nth=1
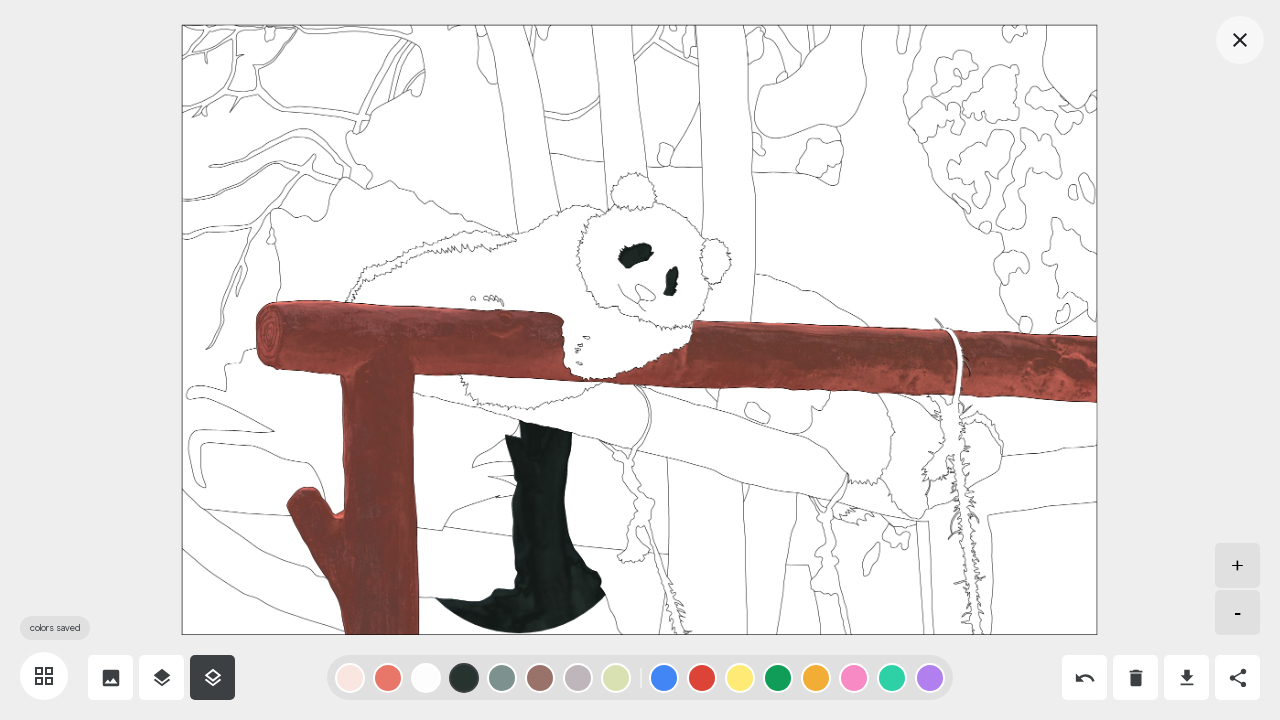

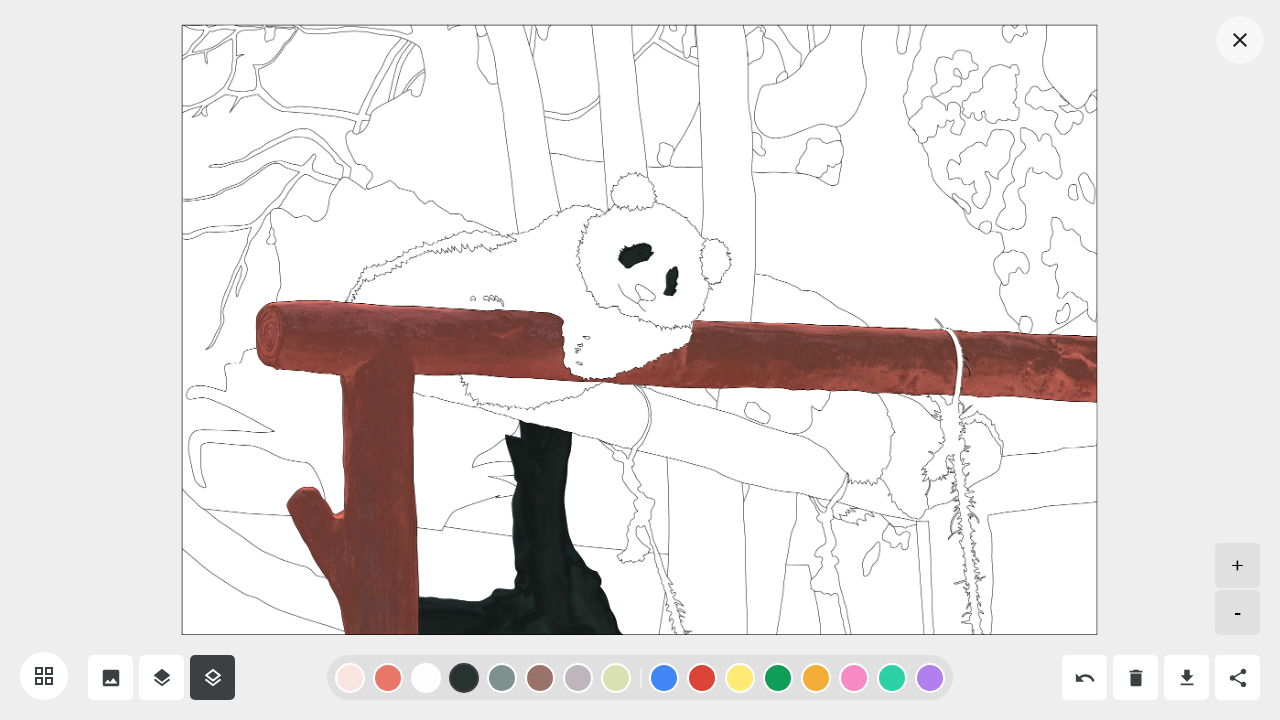